Tests multiple window/tab handling by clicking a Privacy link that opens a new window, then switching between the parent and child windows

Starting URL: https://accounts.google.com/signup

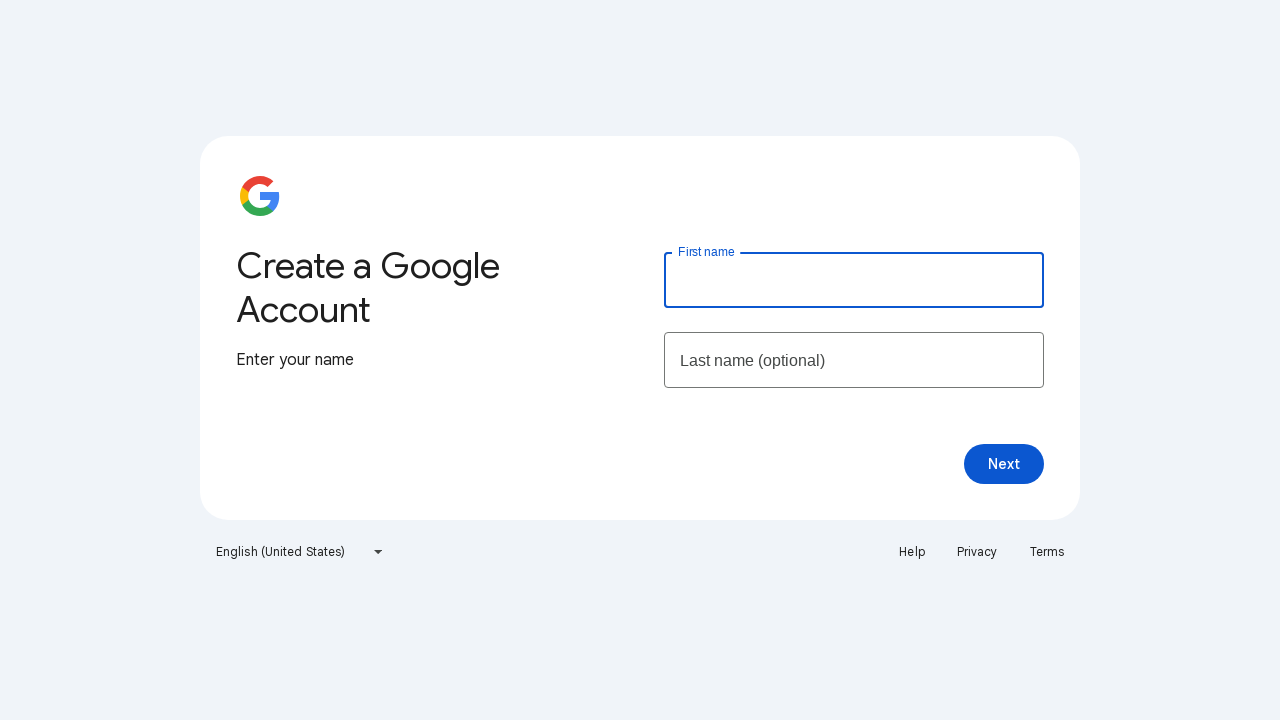

Clicked Privacy link which opened a new window at (977, 552) on xpath=//a[.='Privacy']
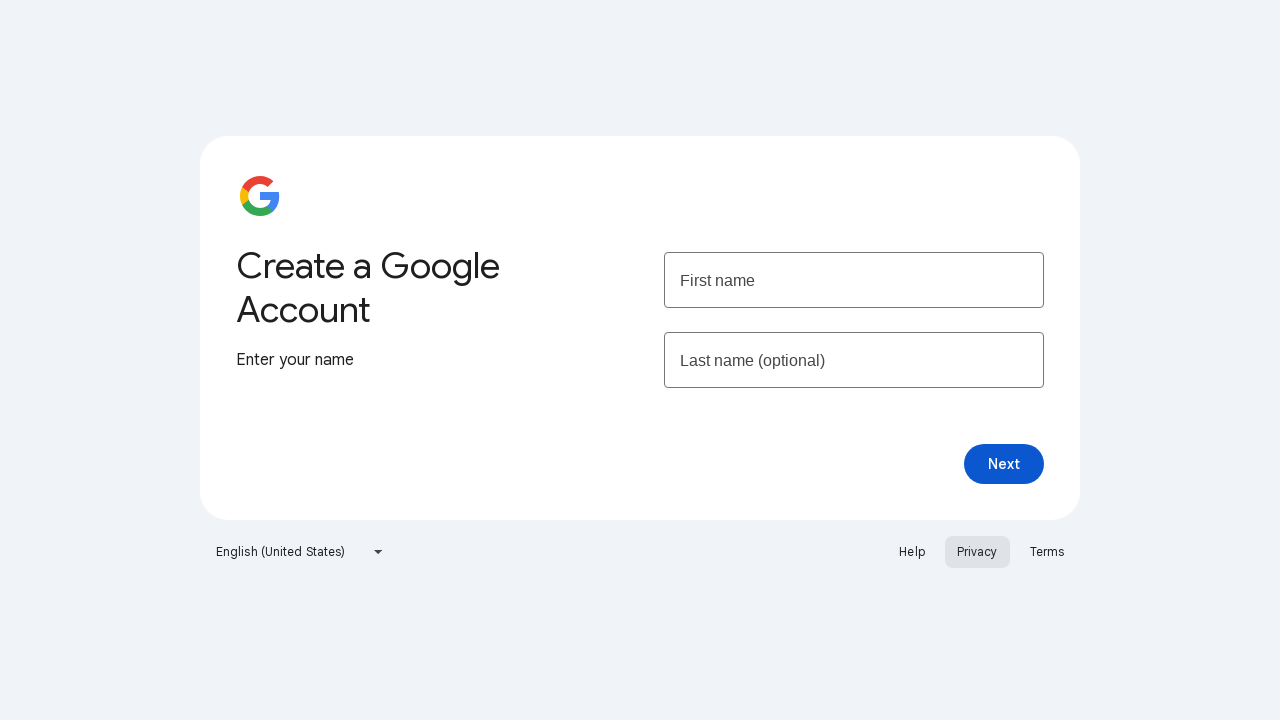

Retrieved the new child window/tab
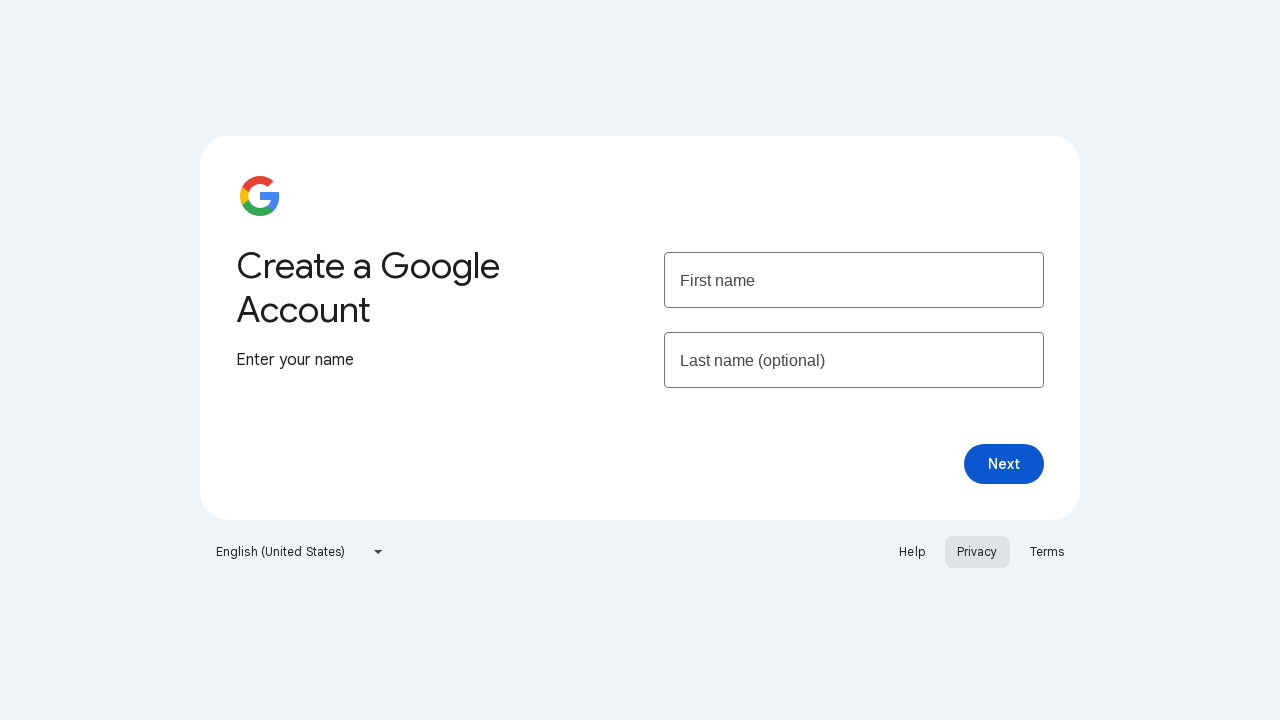

Waited for new page to fully load
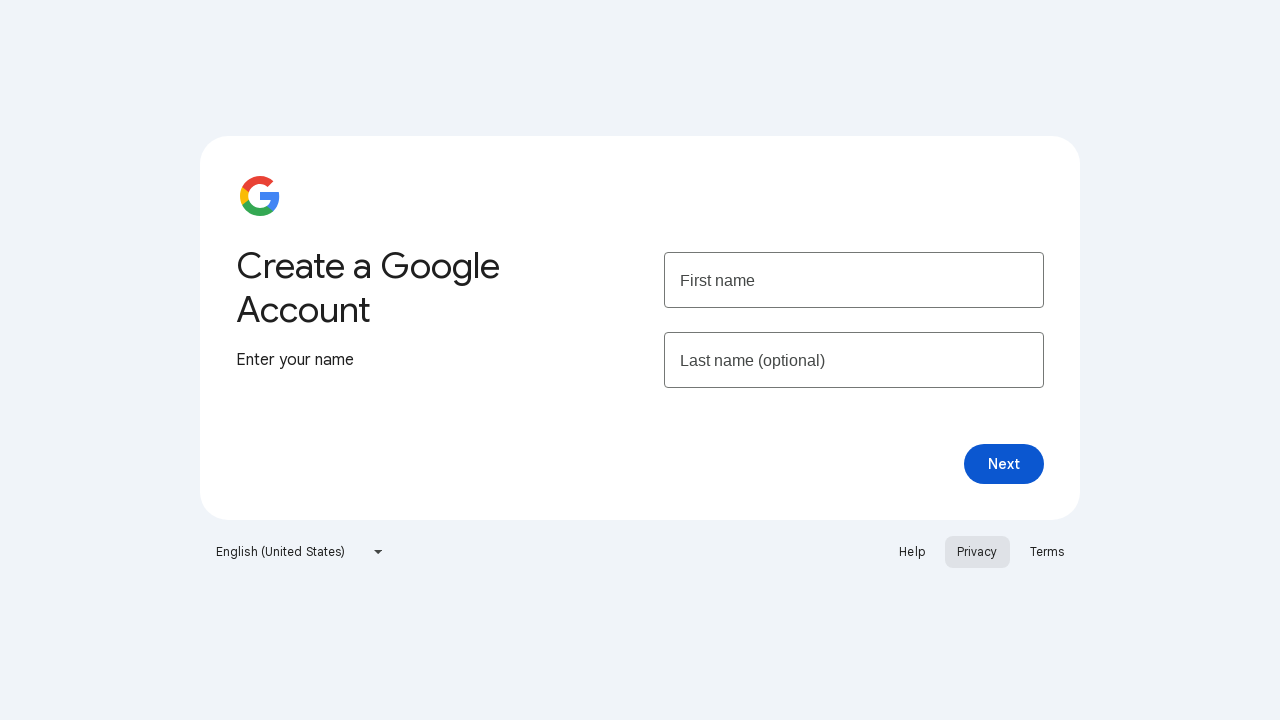

Retrieved child window title: 'Privacy Policy – Privacy & Terms – Google'
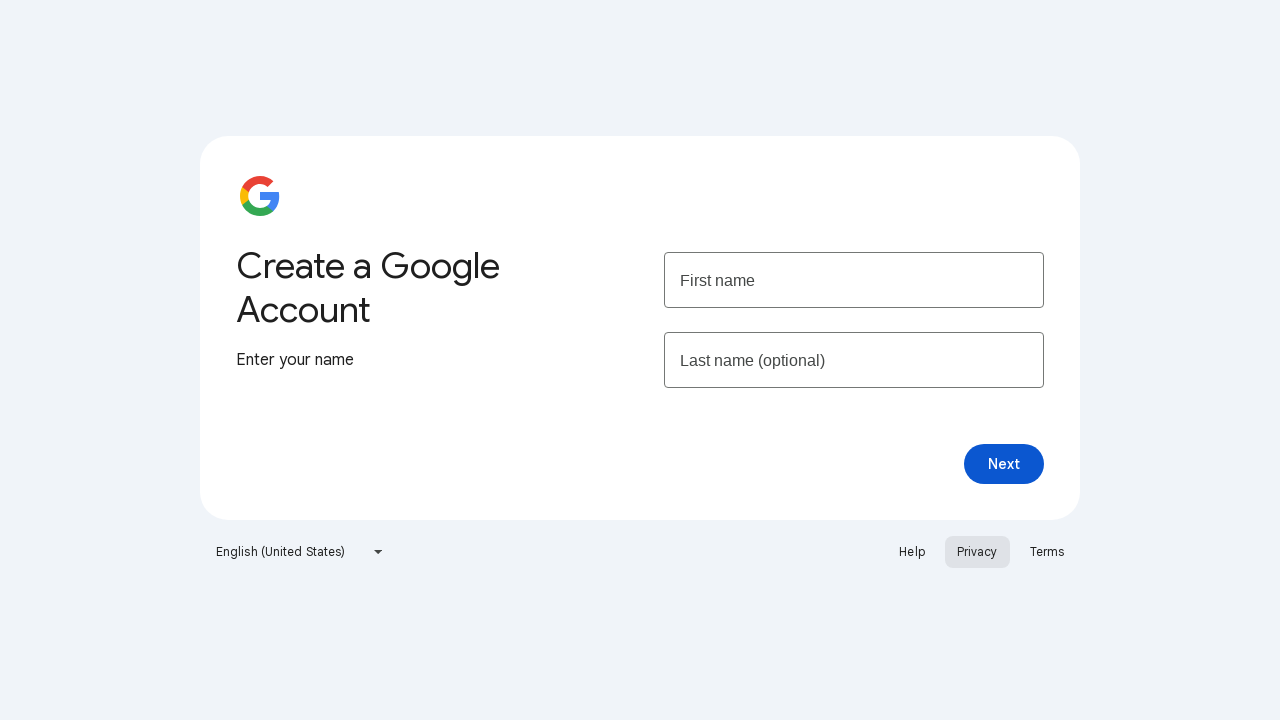

Retrieved parent window title: 'Create your Google Account'
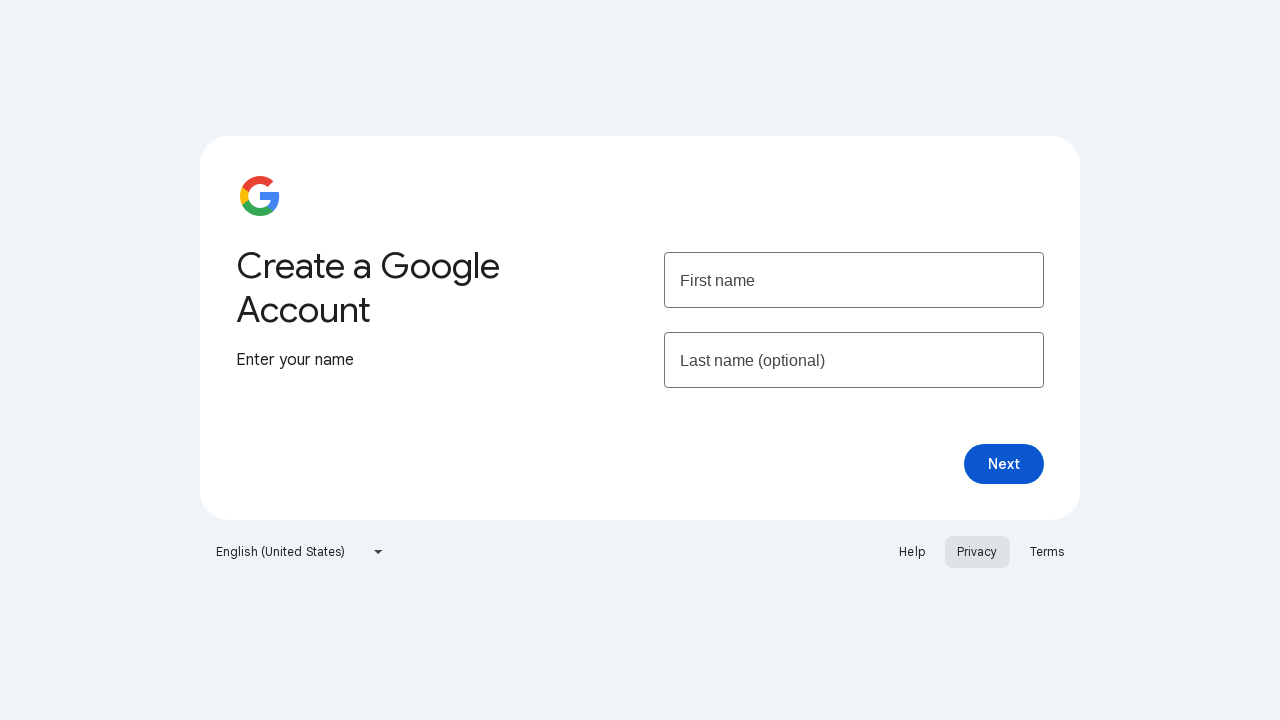

Closed the child window
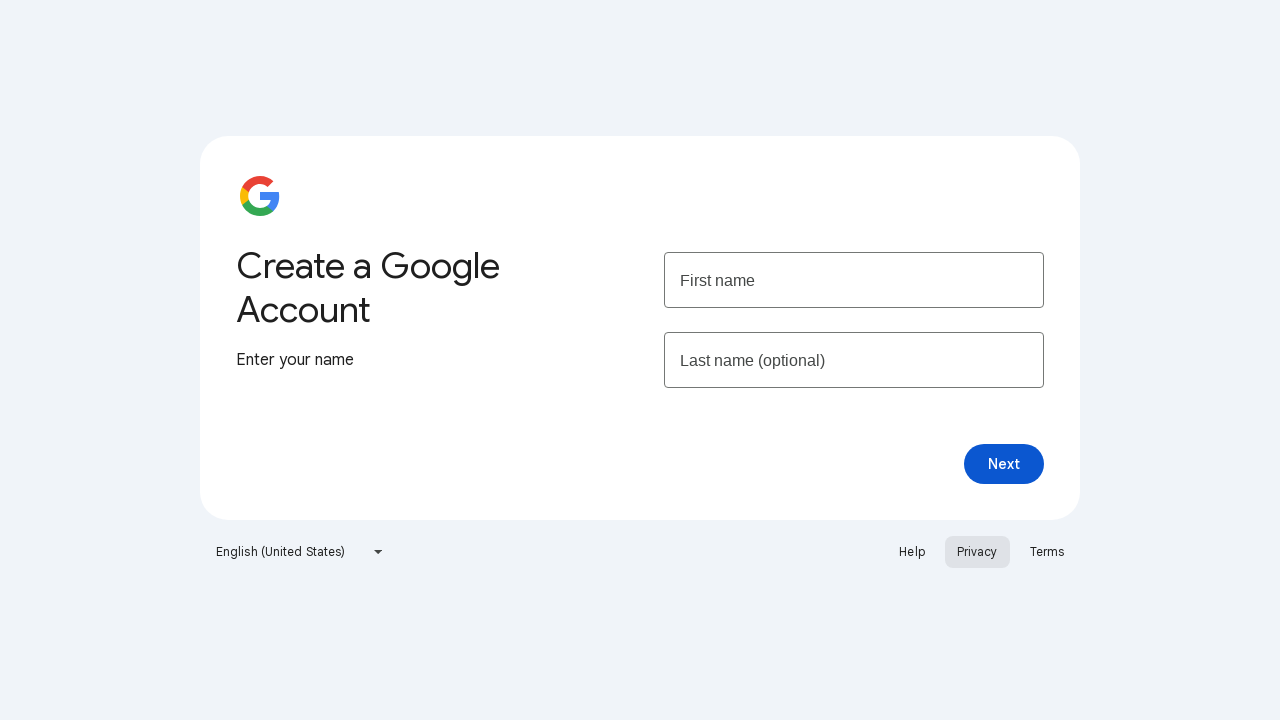

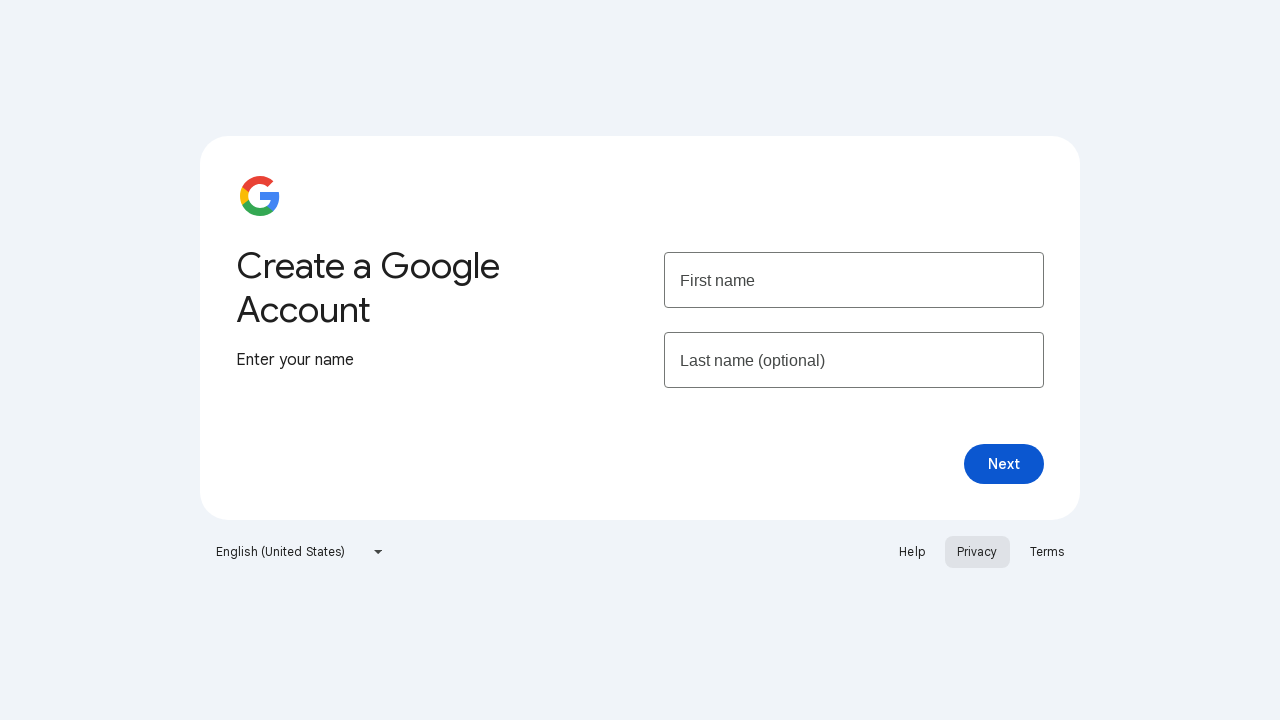